Navigates through US Embassy Stockholm appointment booking system to check passport appointment availability for multiple months

Starting URL: https://evisaforms.state.gov/acs/default.asp?postcode=STK&appcode=1

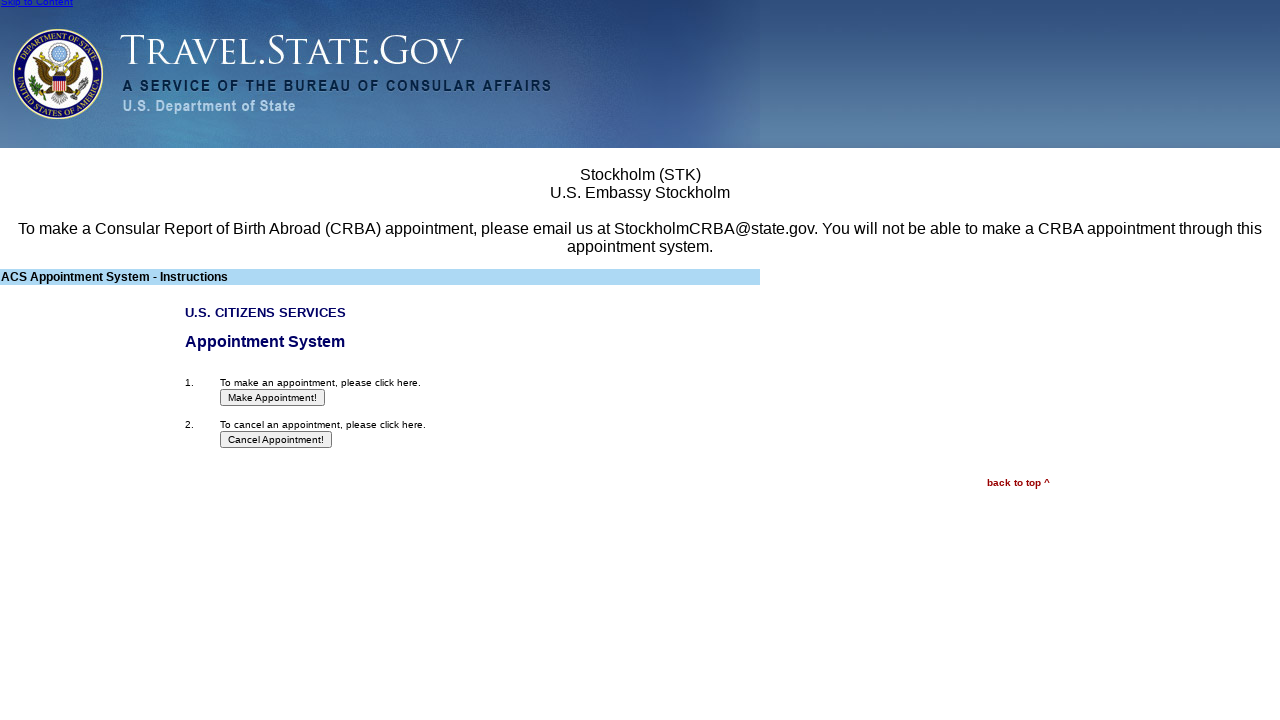

Clicked first button to proceed with appointment booking at (273, 398) on xpath=/html/body/table[3]/tbody/tr/td[3]/table/tbody/tr[1]/td/table/tbody/tr[2]/
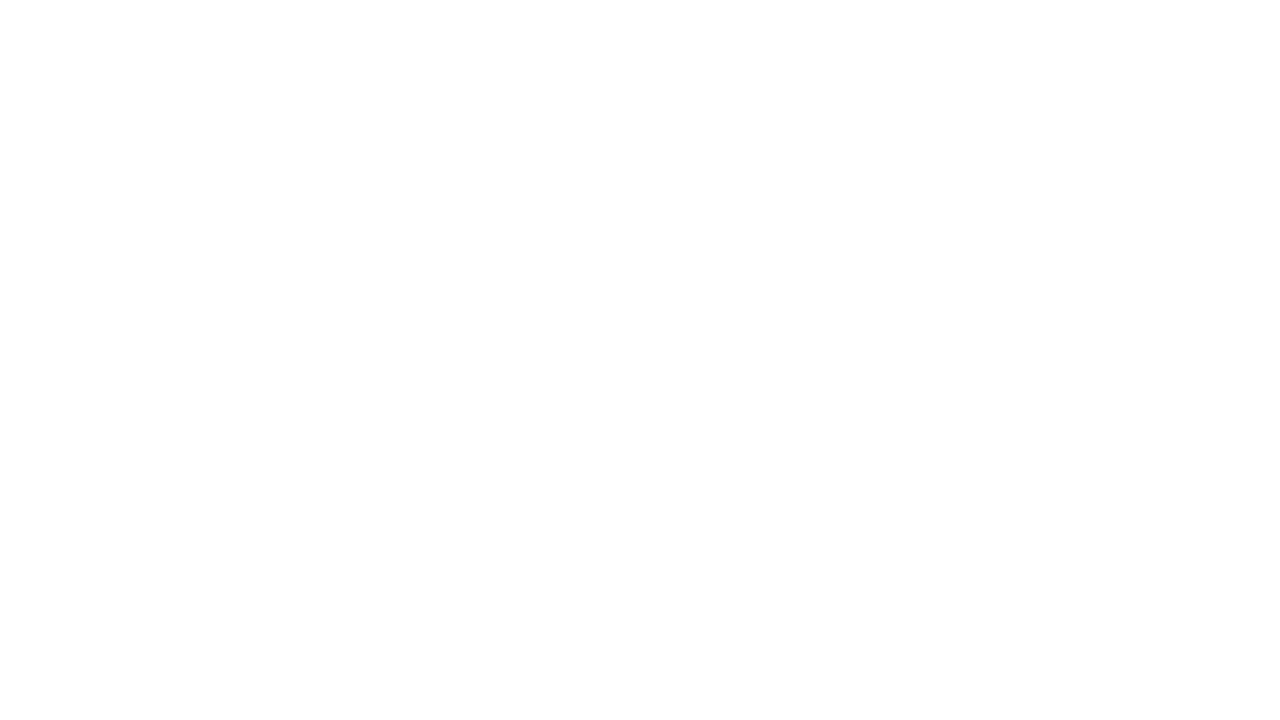

Second form button selector appeared
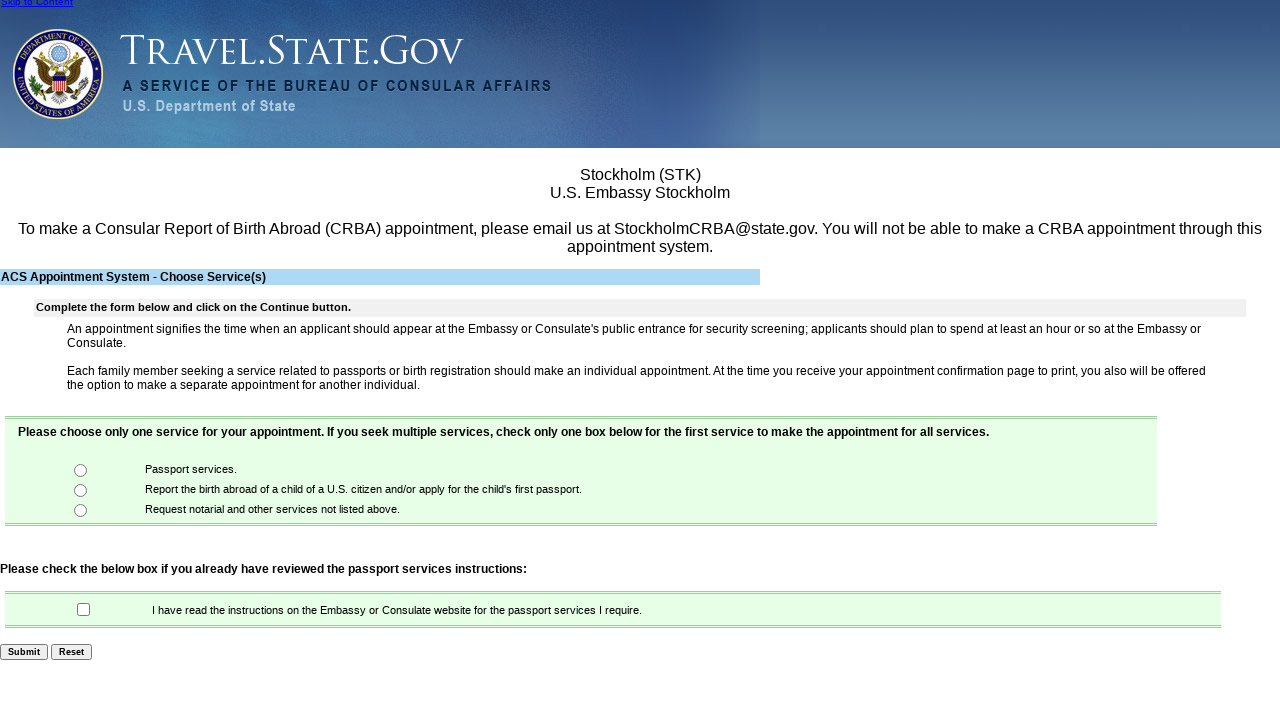

Clicked second form button to continue at (81, 470) on xpath=/html/body/form/table[3]/tbody/tr[3]/td[1]/input
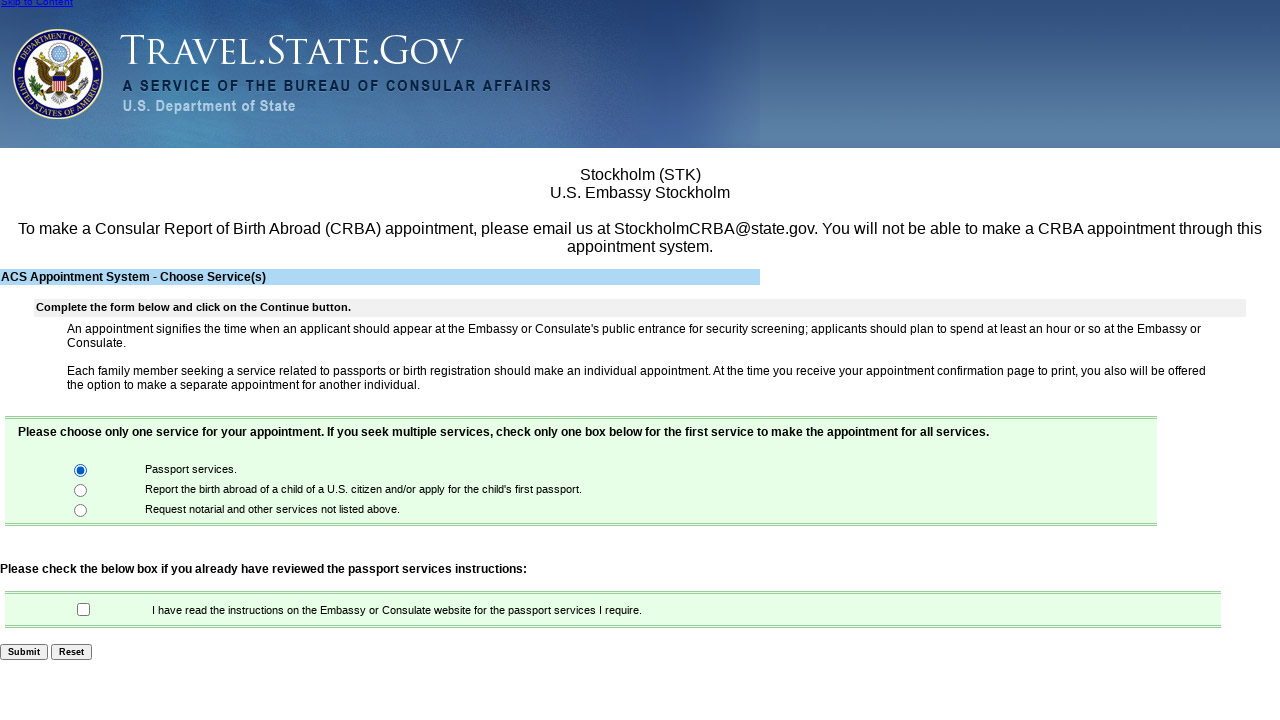

Third form button selector appeared
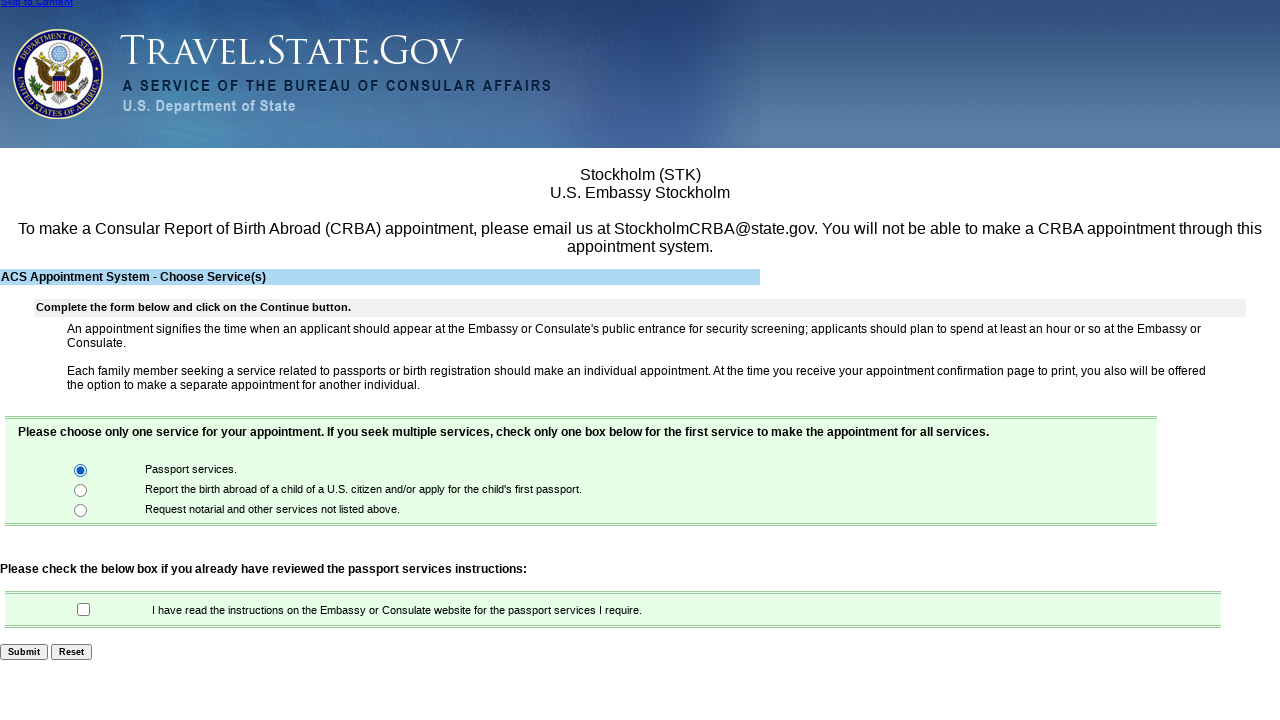

Clicked third form button to proceed at (84, 610) on xpath=/html/body/form/table[5]/tbody/tr/td[1]/input
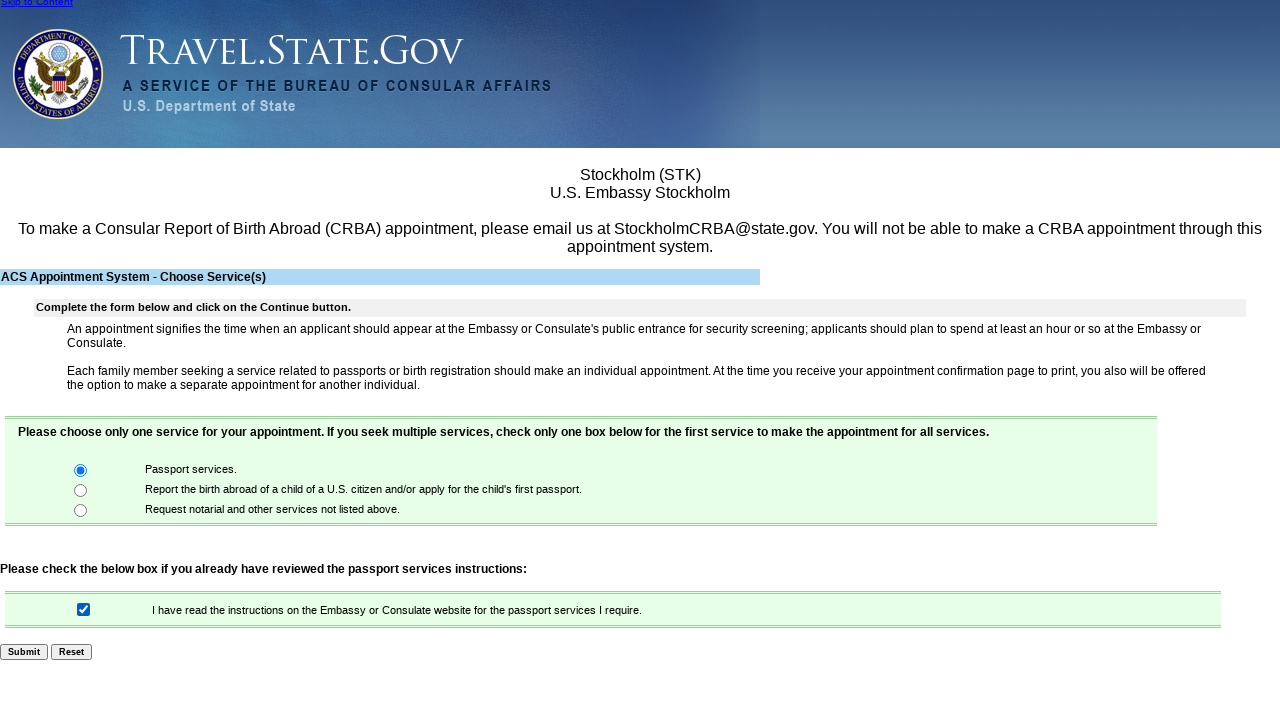

Submit button selector appeared
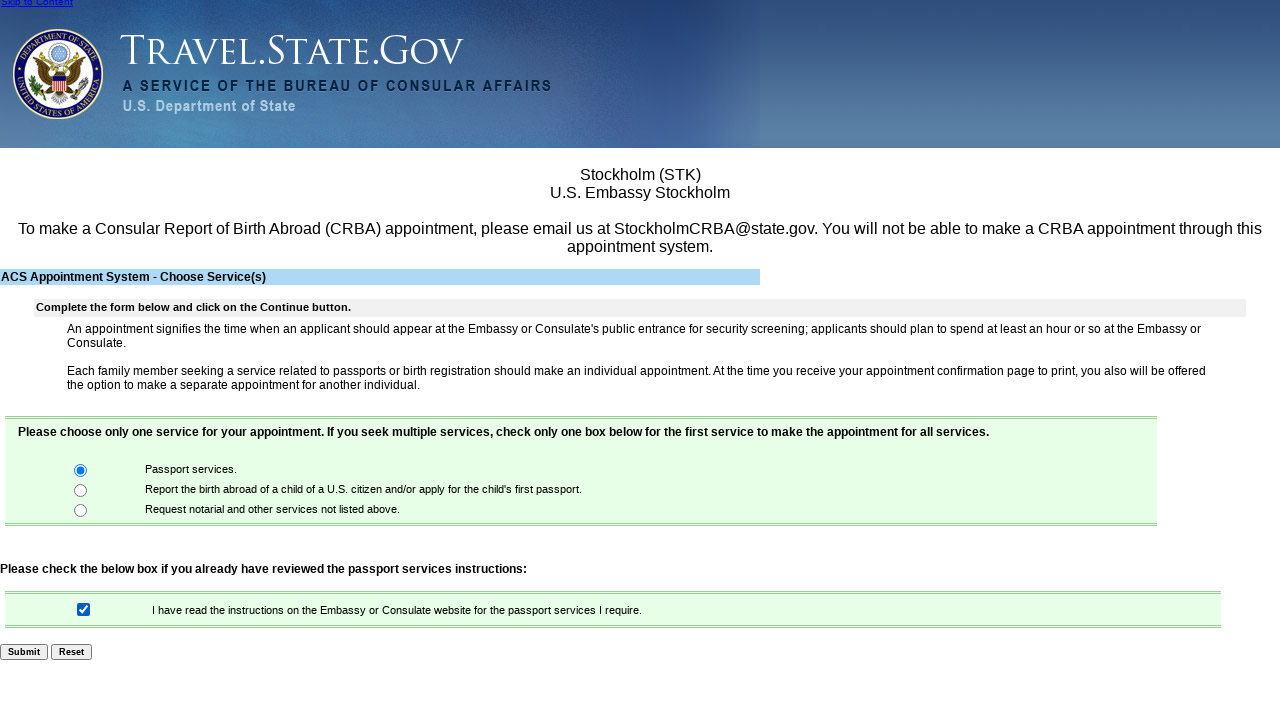

Clicked submit button to access appointment availability at (24, 652) on xpath=/html/body/form/input[4]
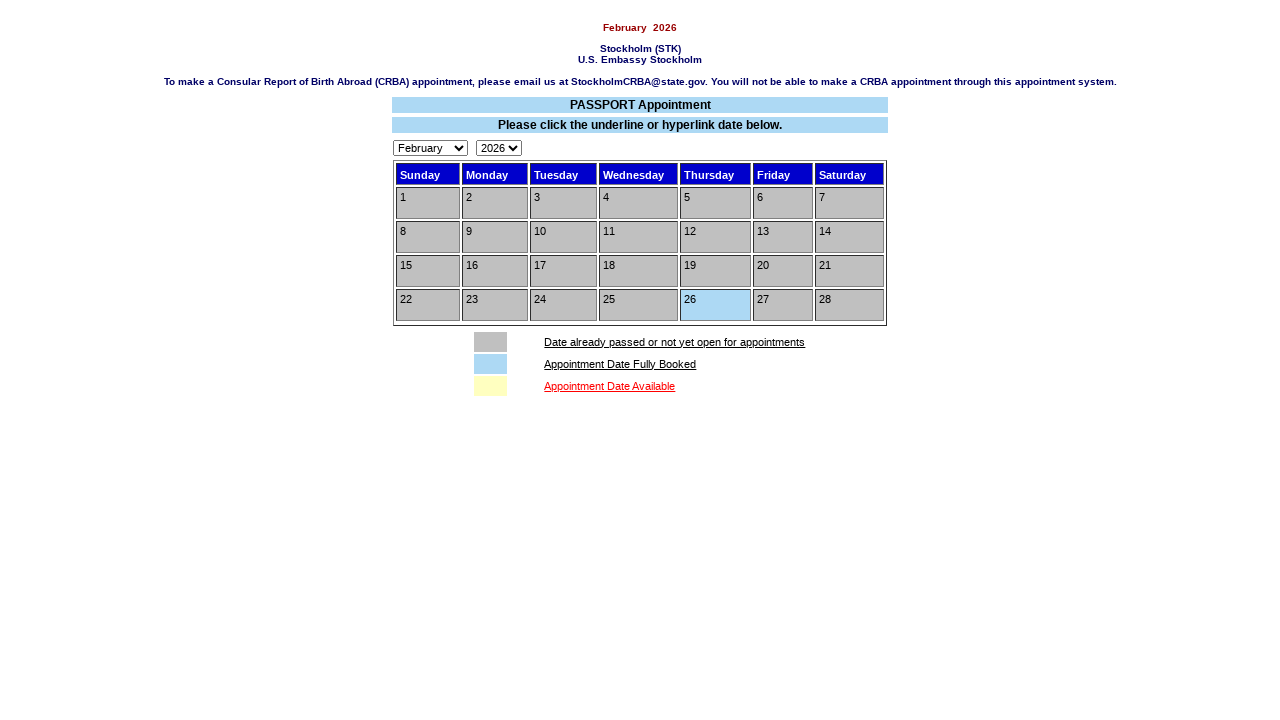

Selected July from month dropdown on #Select1
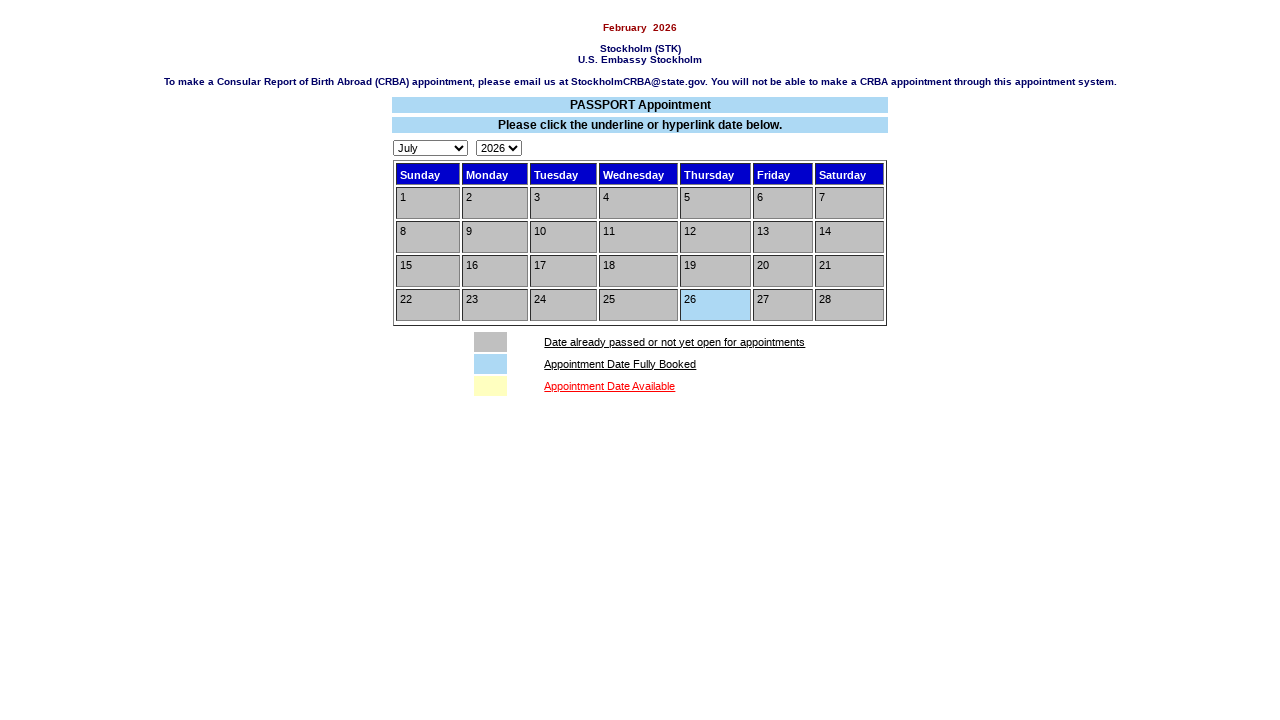

Calendar updated for July
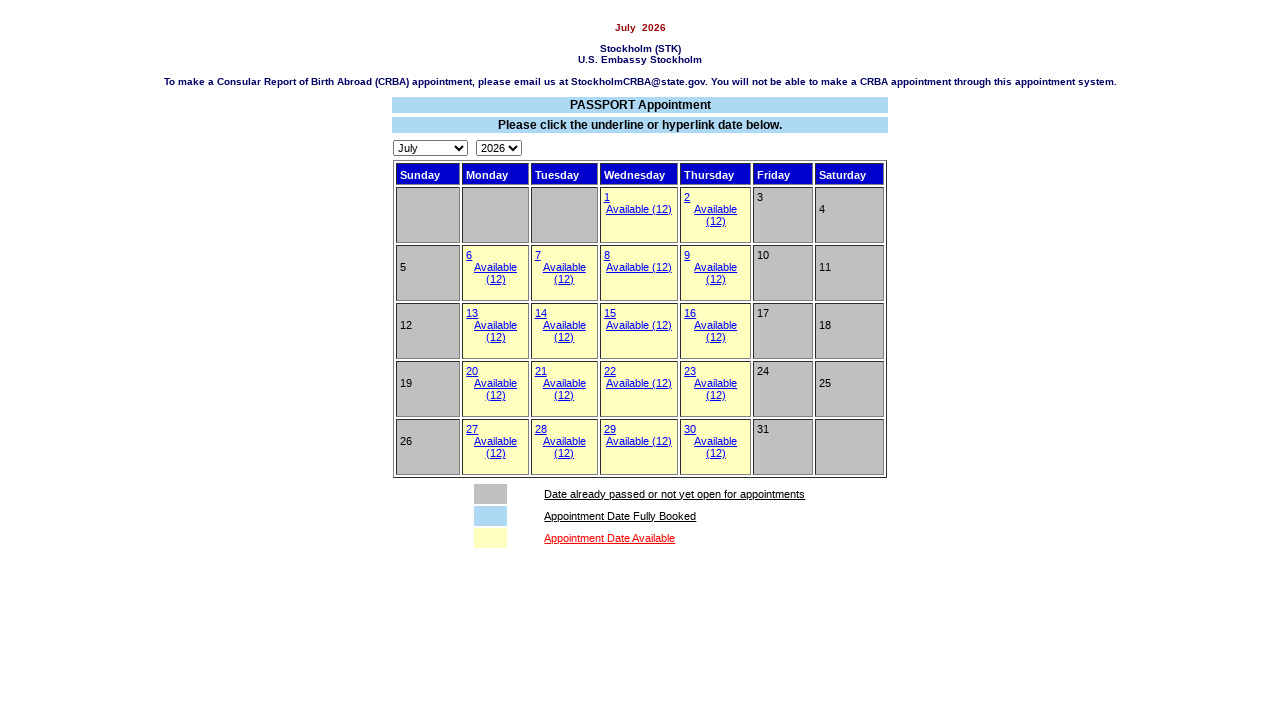

Found 36 available slots in July
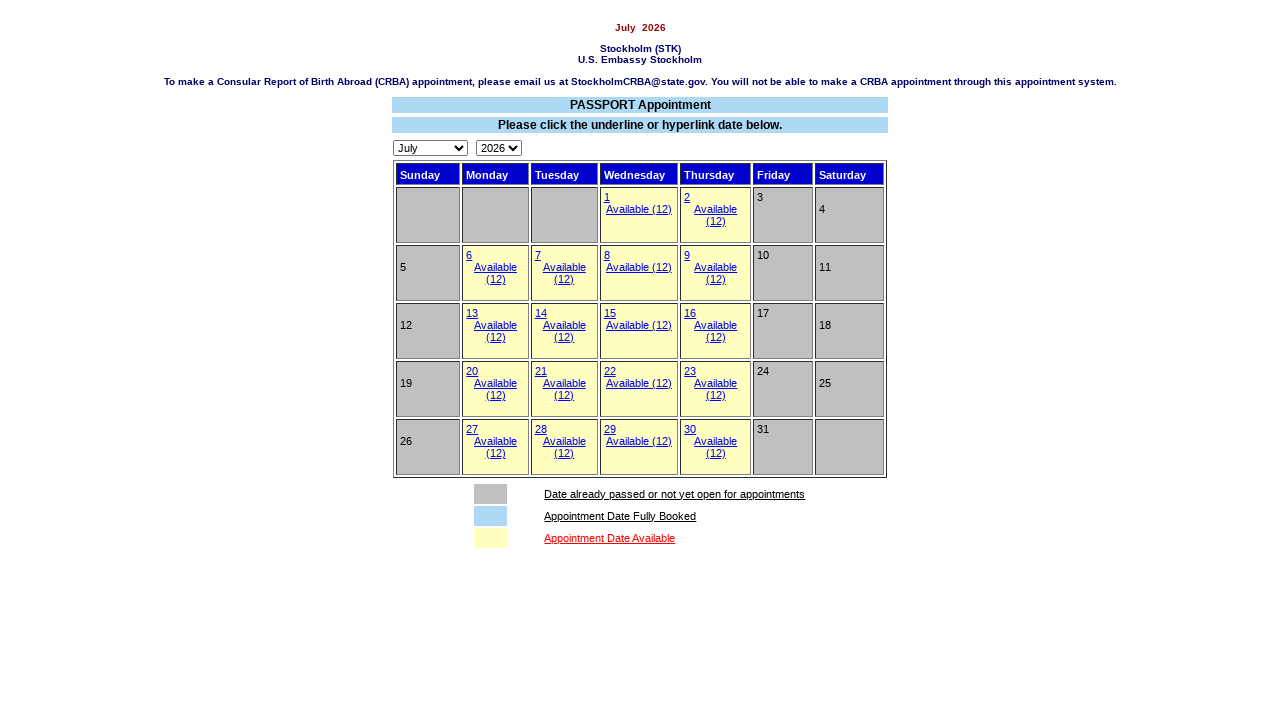

Selected August from month dropdown on #Select1
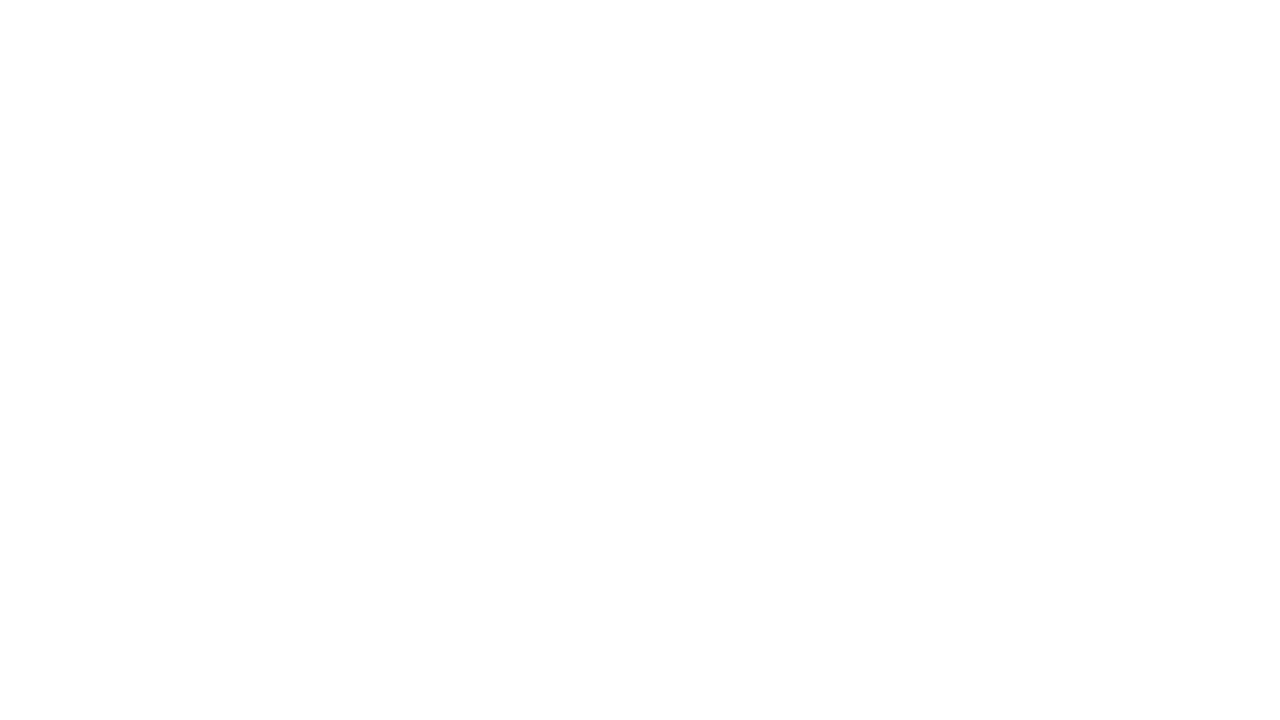

Calendar updated for August
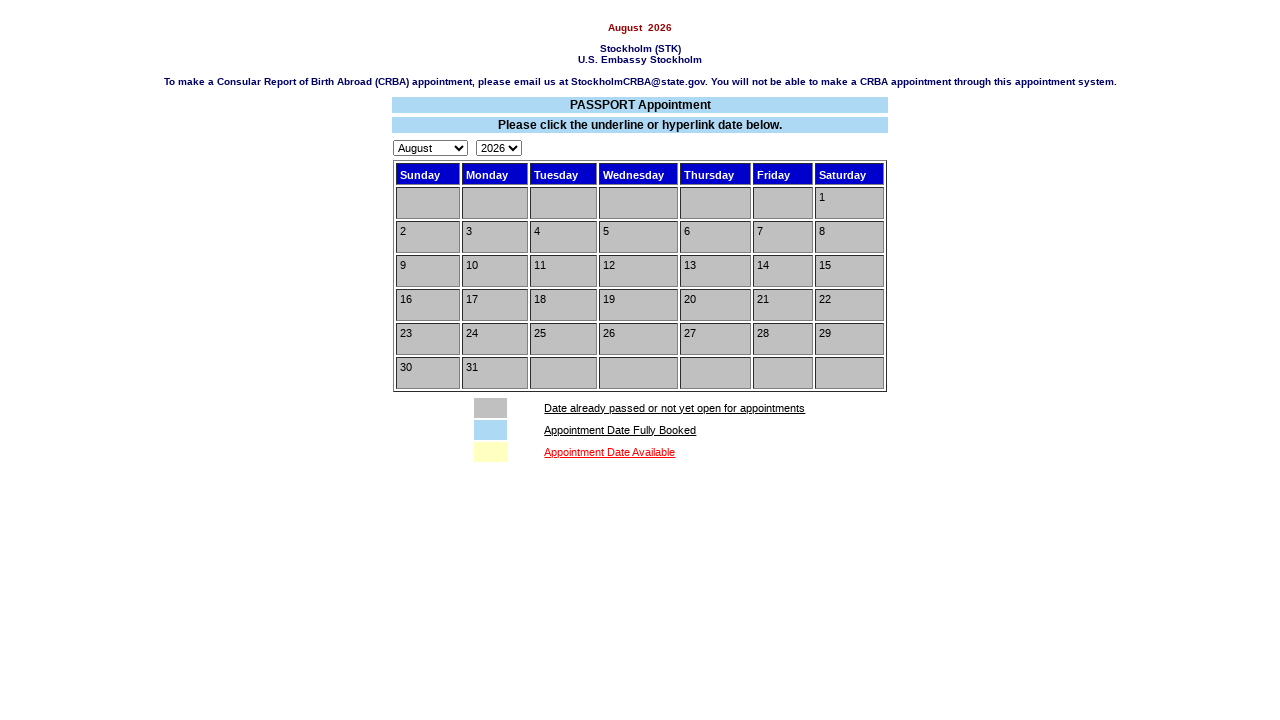

No available appointments in August
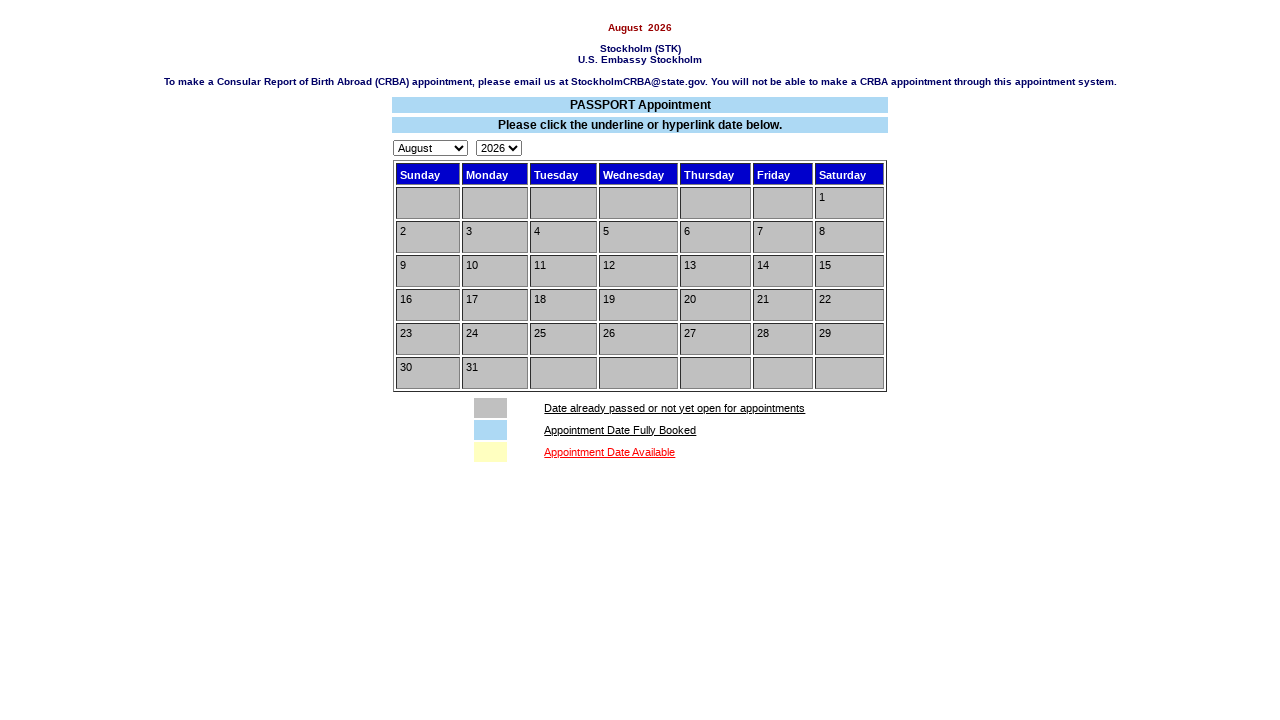

Selected September from month dropdown on #Select1
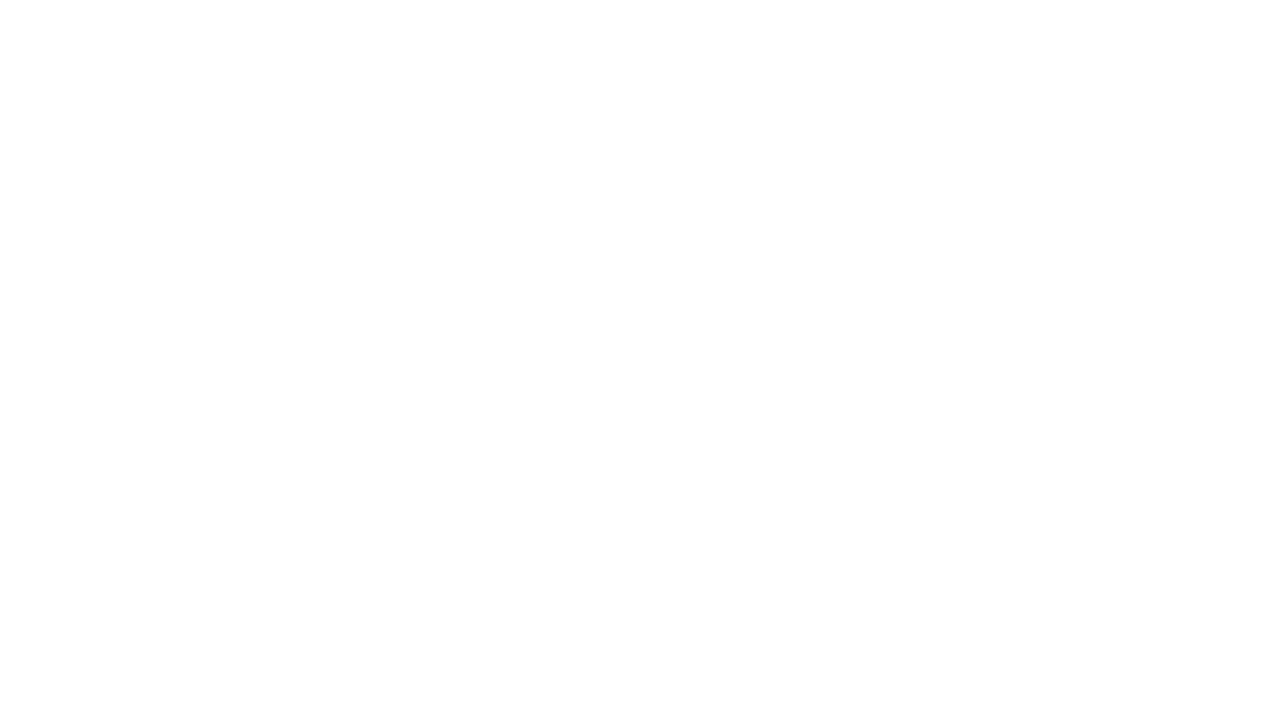

Calendar updated for September
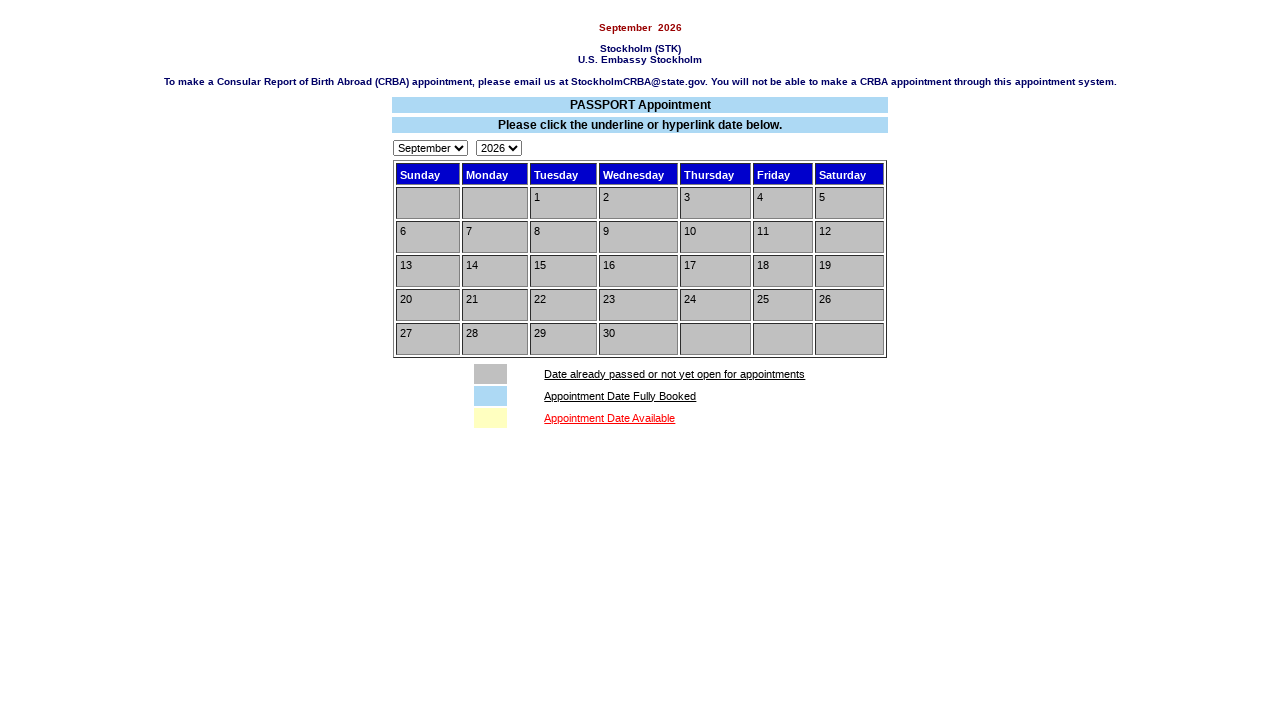

No available appointments in September
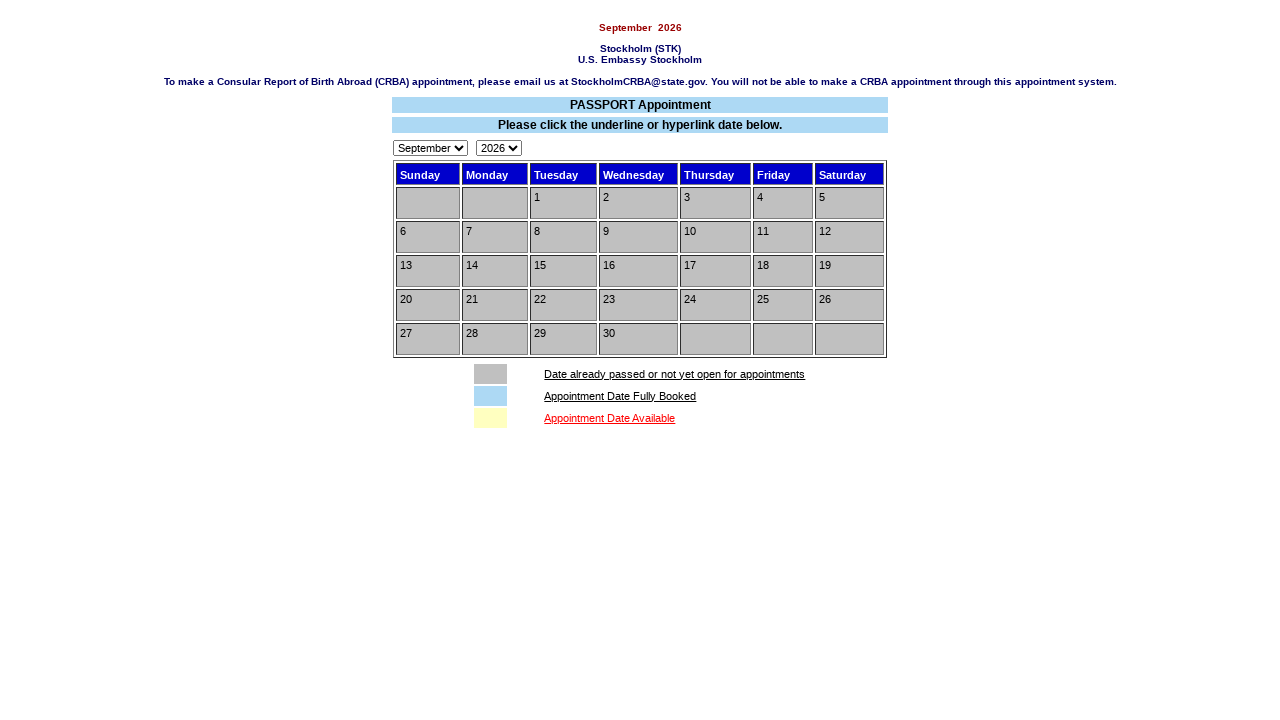

Selected October from month dropdown on #Select1
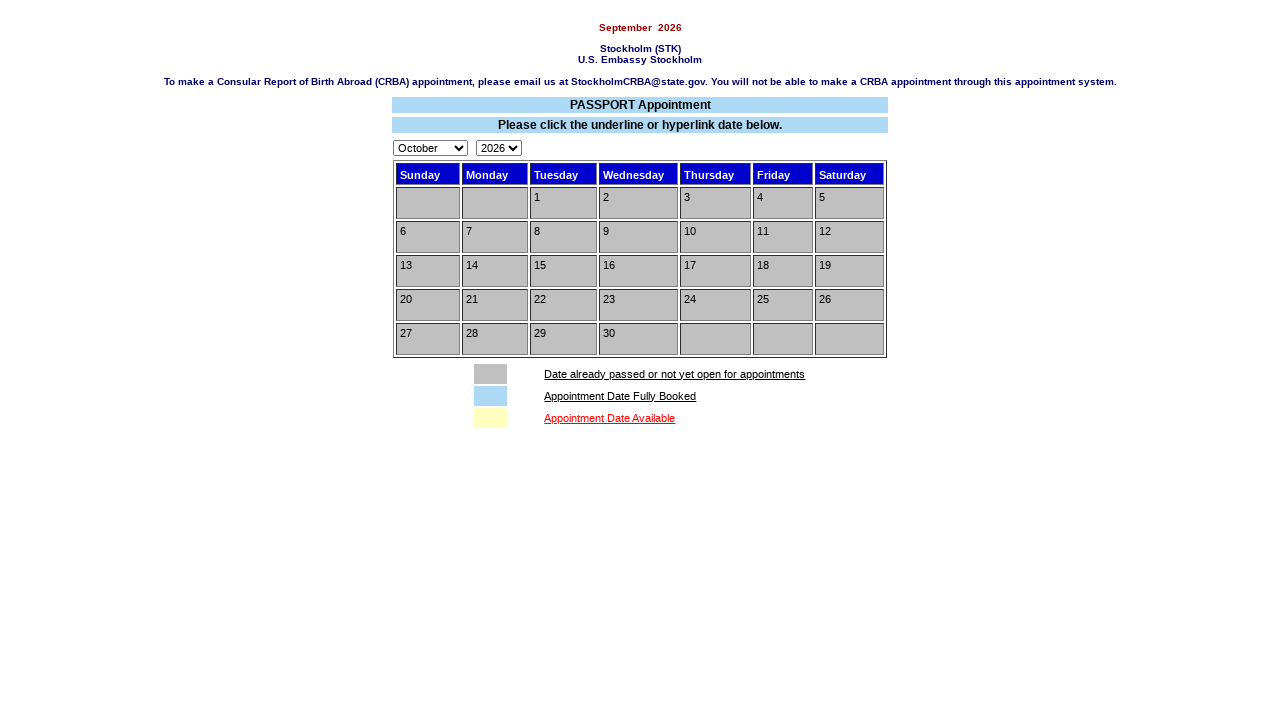

Calendar updated for October
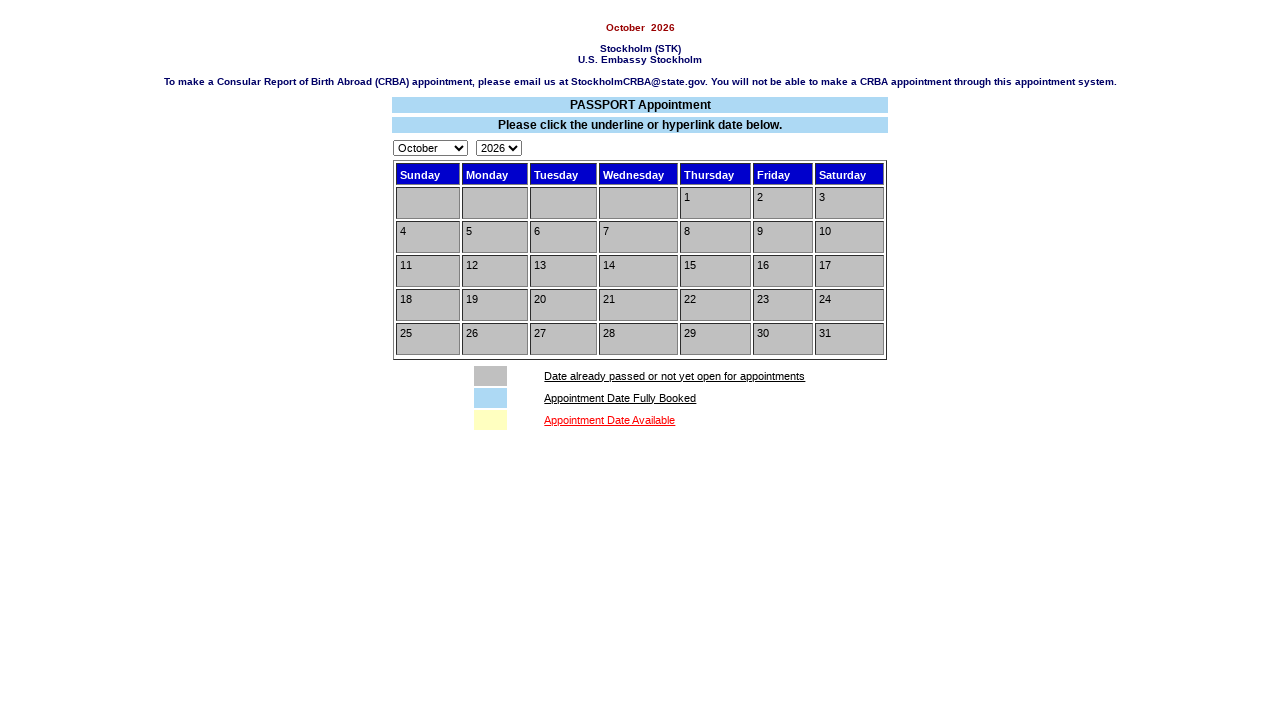

No available appointments in October
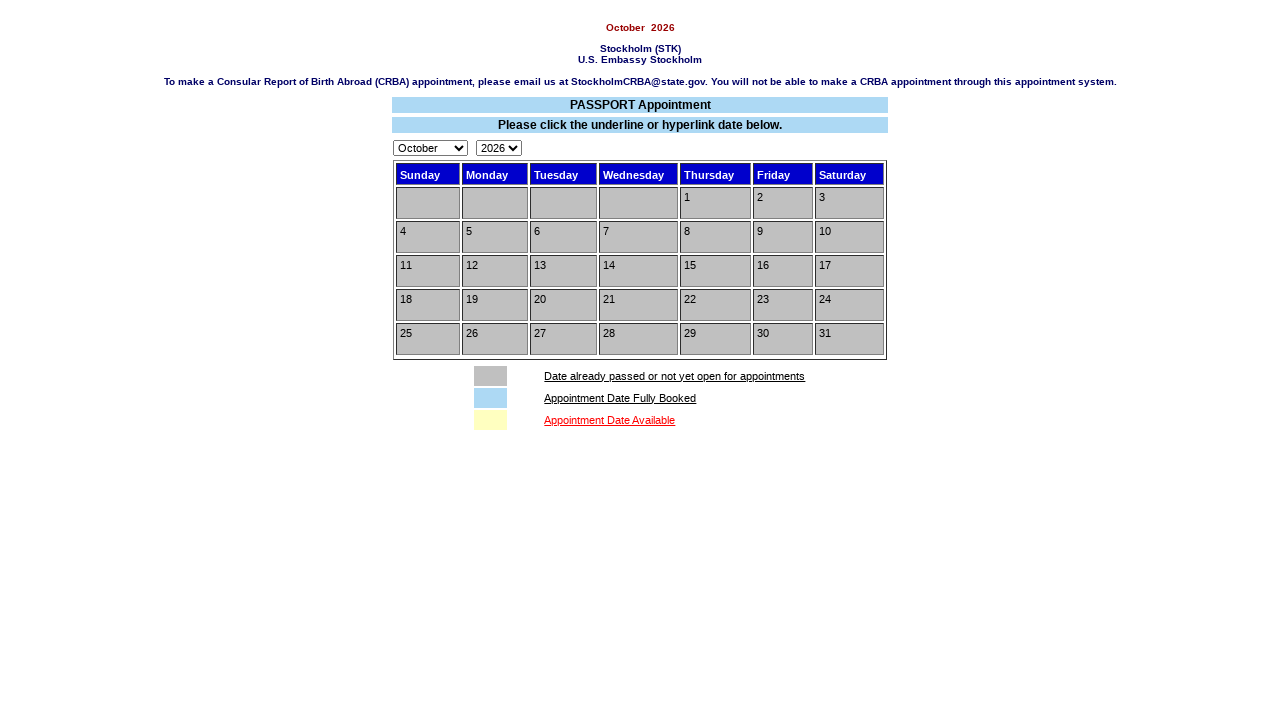

Selected November from month dropdown on #Select1
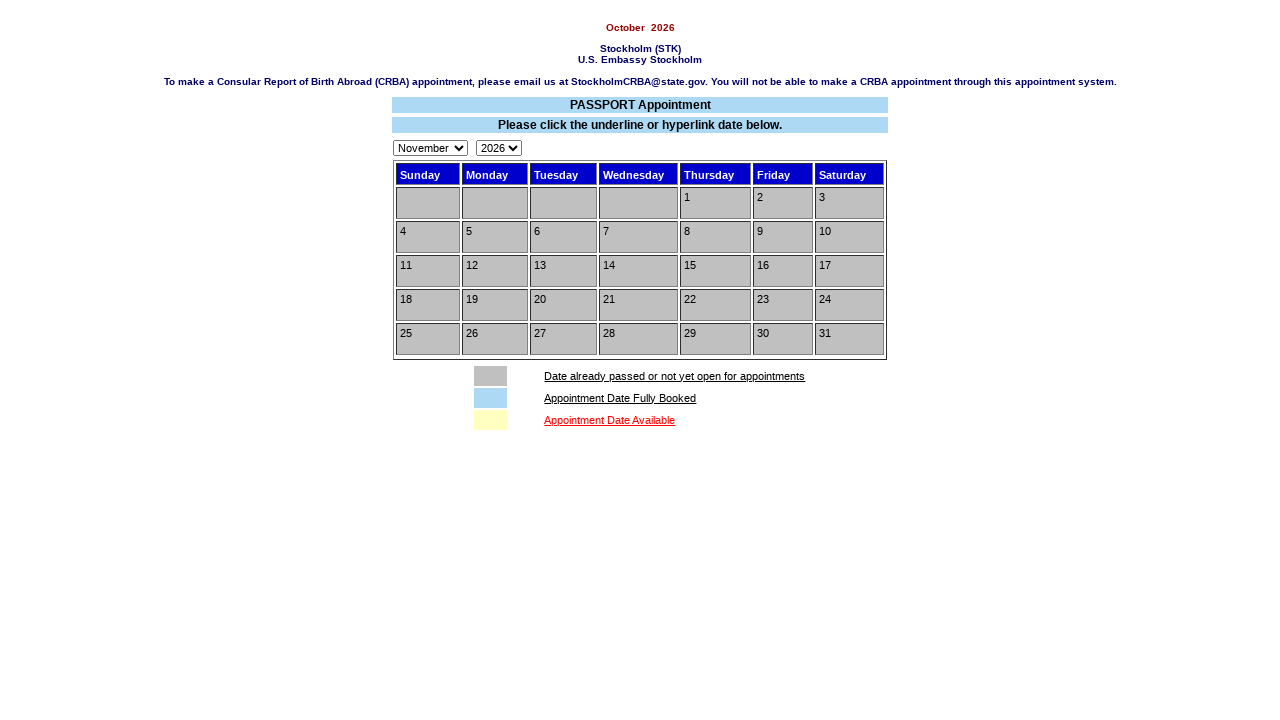

Calendar updated for November
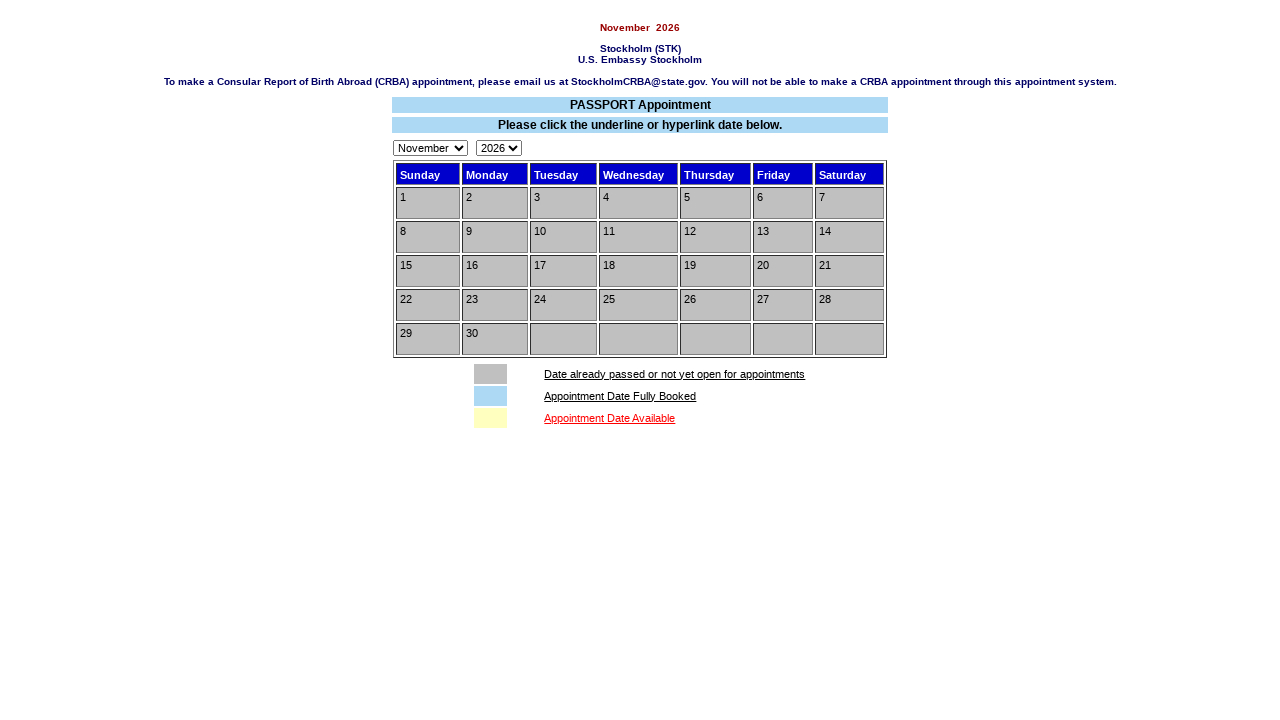

No available appointments in November
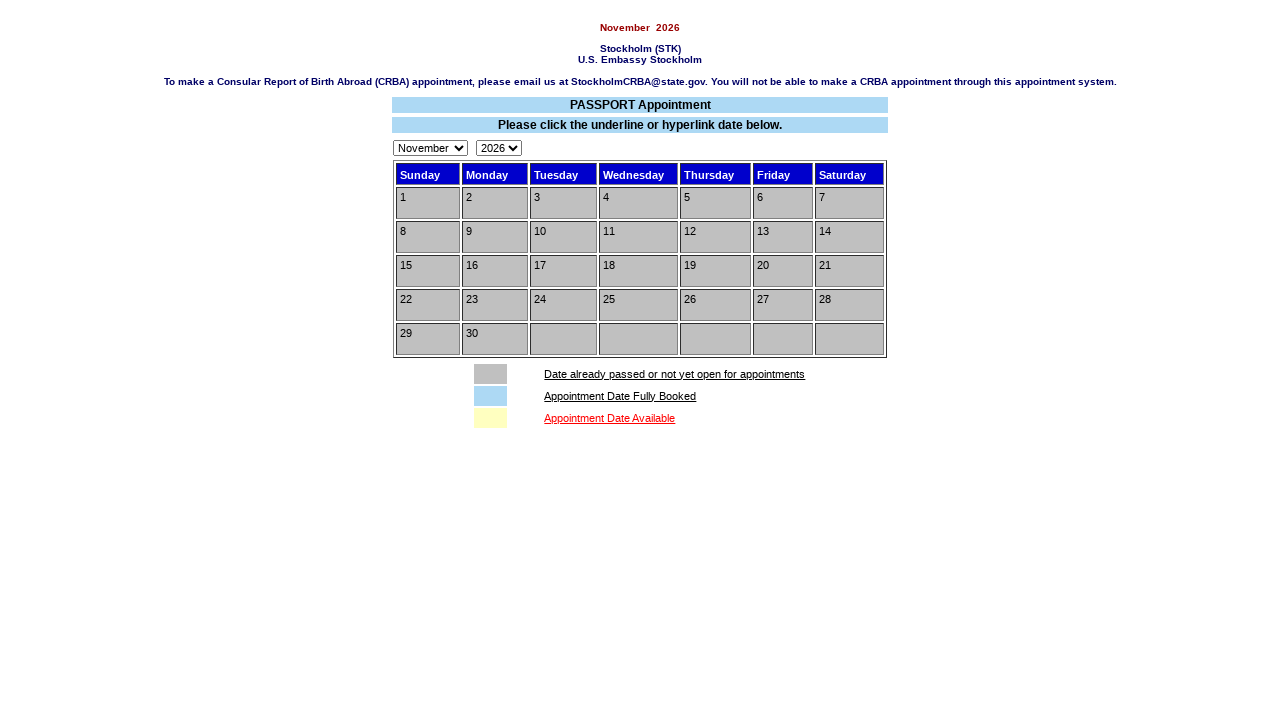

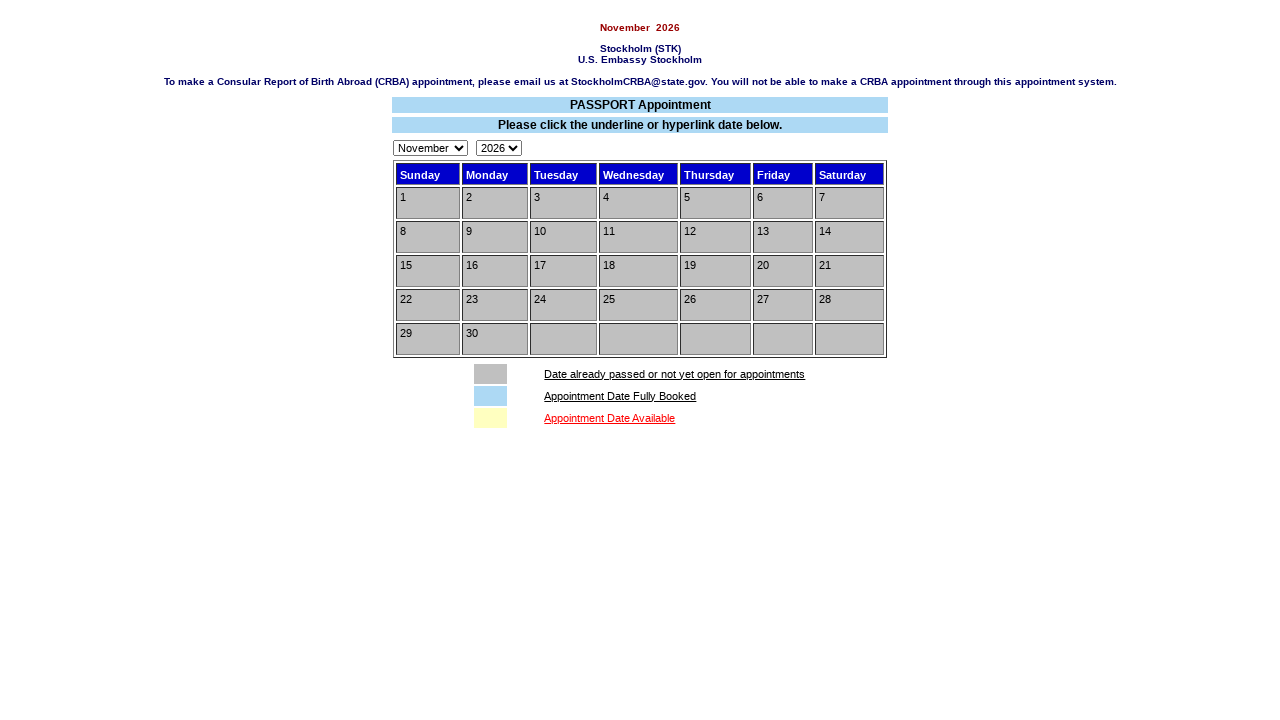